Searches for "phone" products using the search box and verifies that products are found

Starting URL: https://testotomasyonu.com

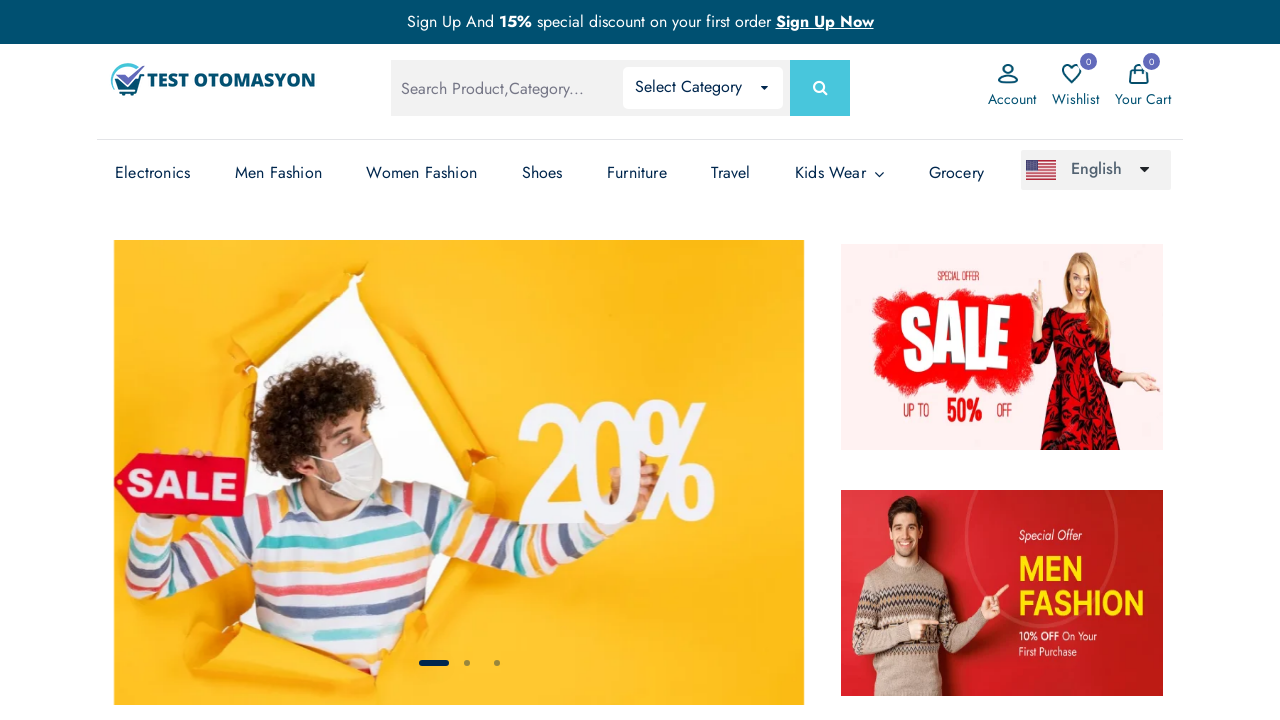

Filled search box with 'phone' on #global-search
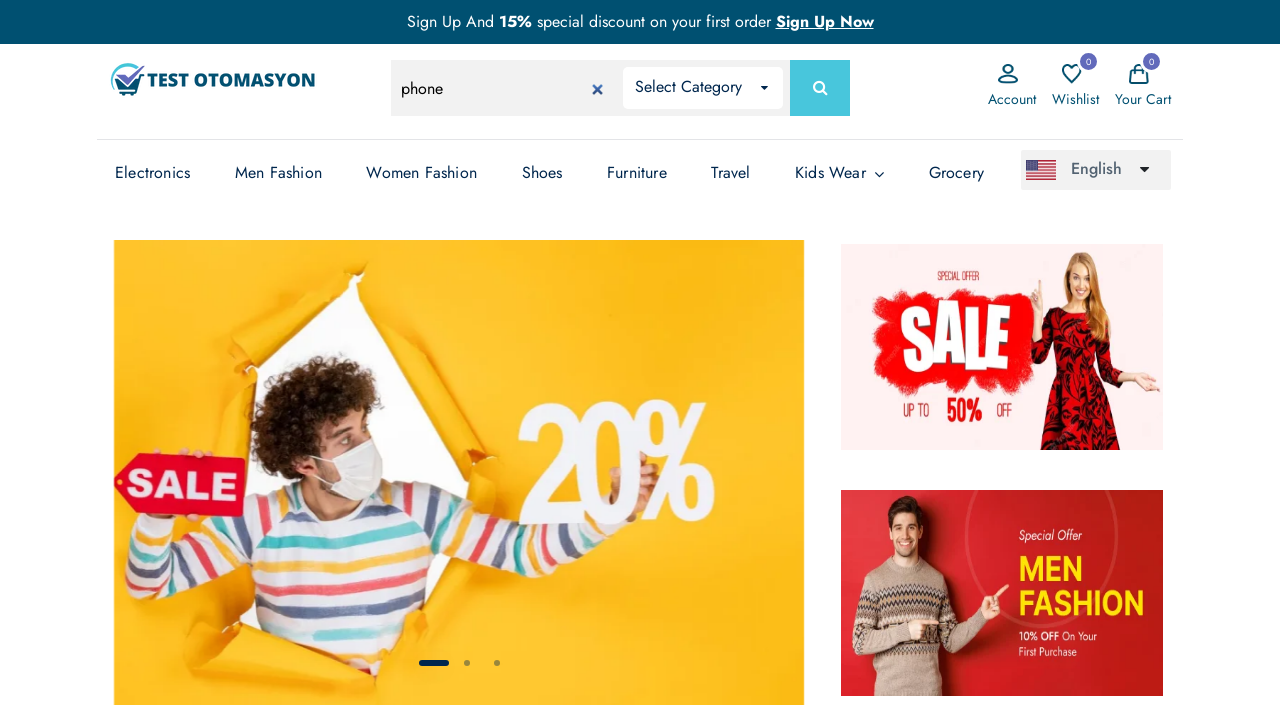

Pressed Enter to submit search on #global-search
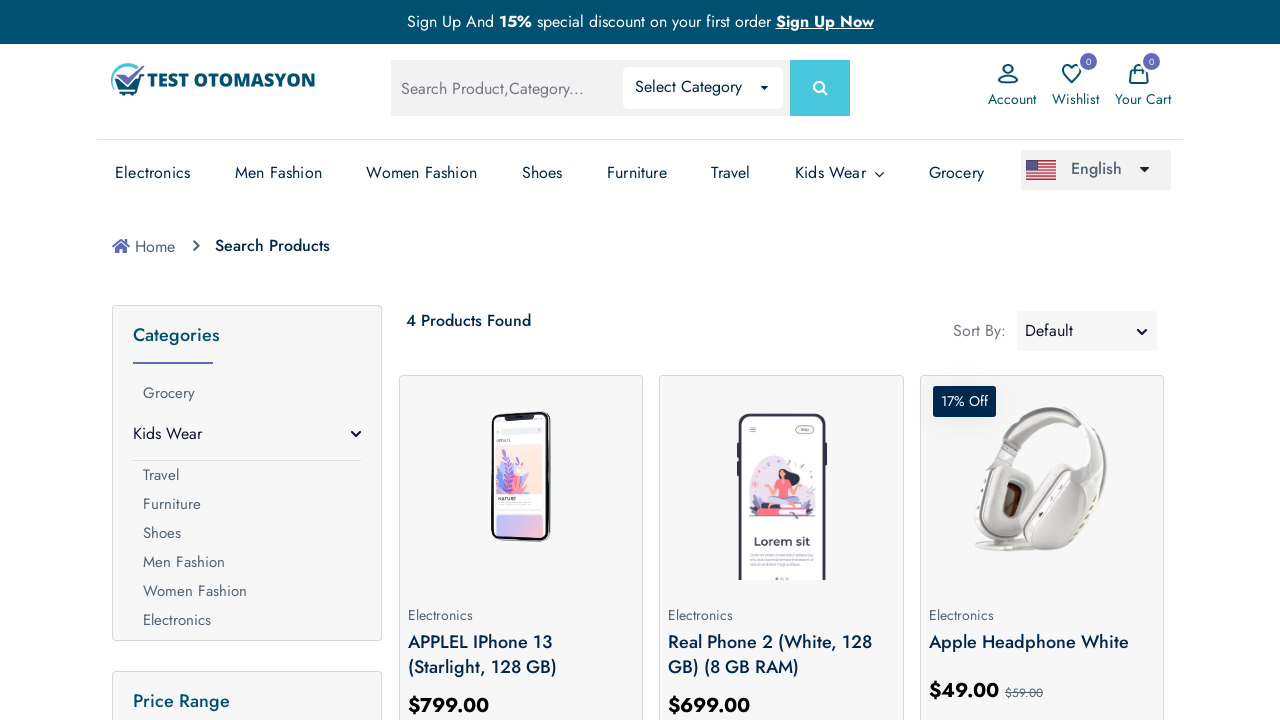

Search results loaded and product count displayed
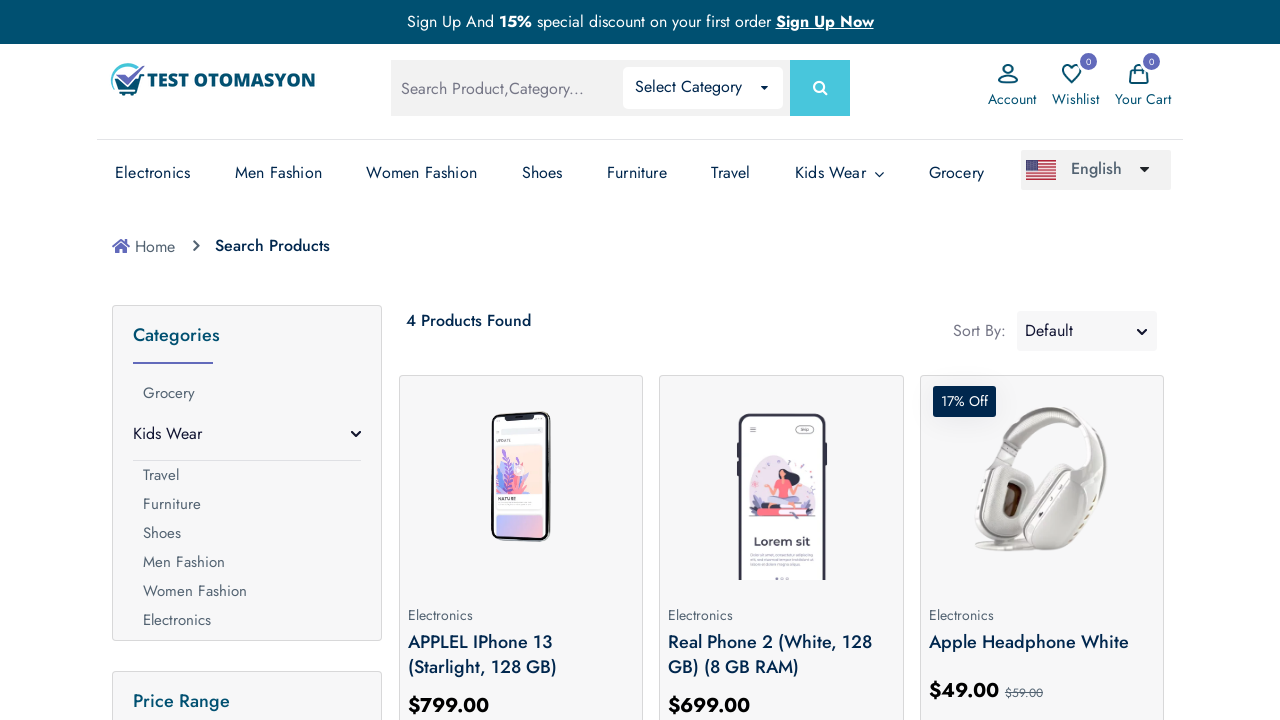

Retrieved product count: 4 Products Found
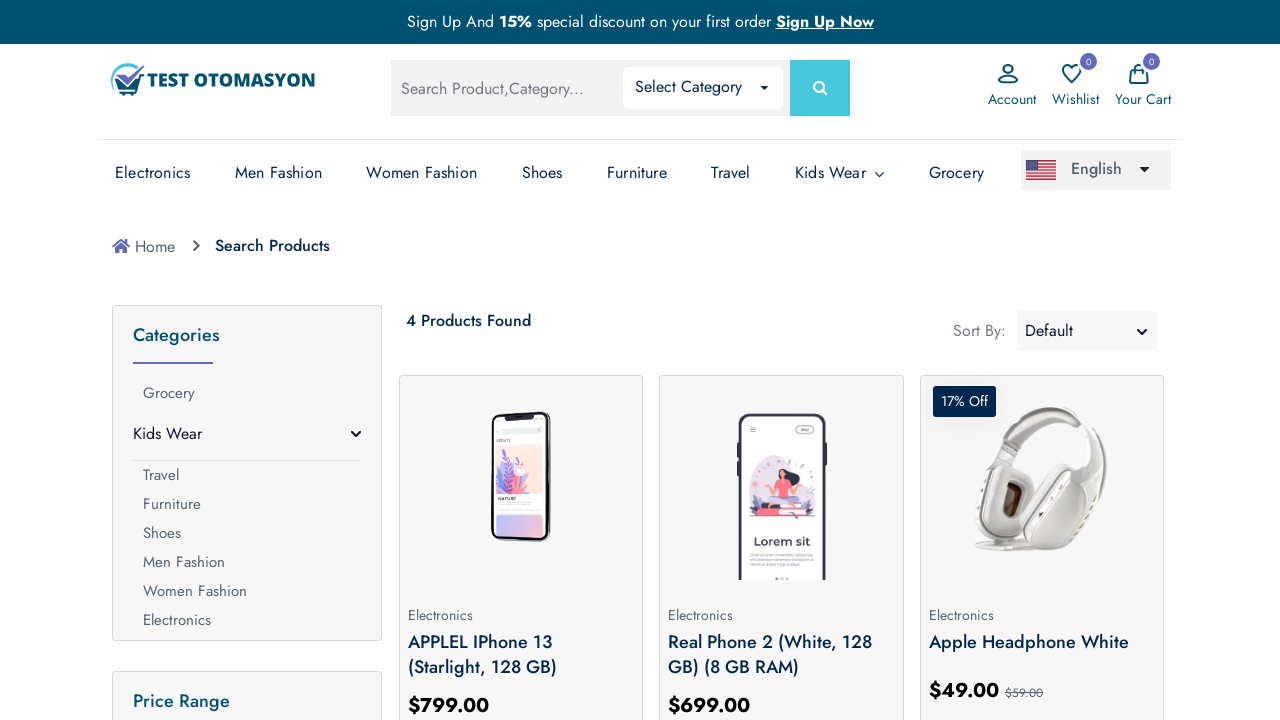

Verified that products were found in search results
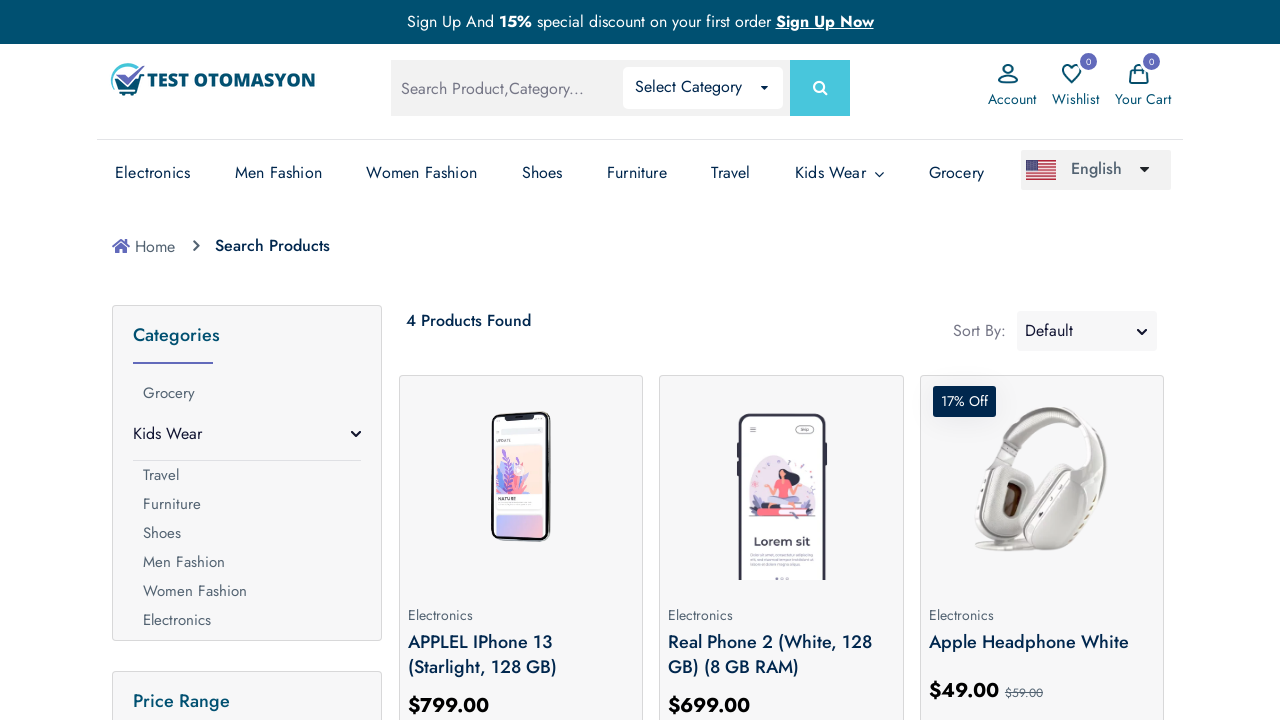

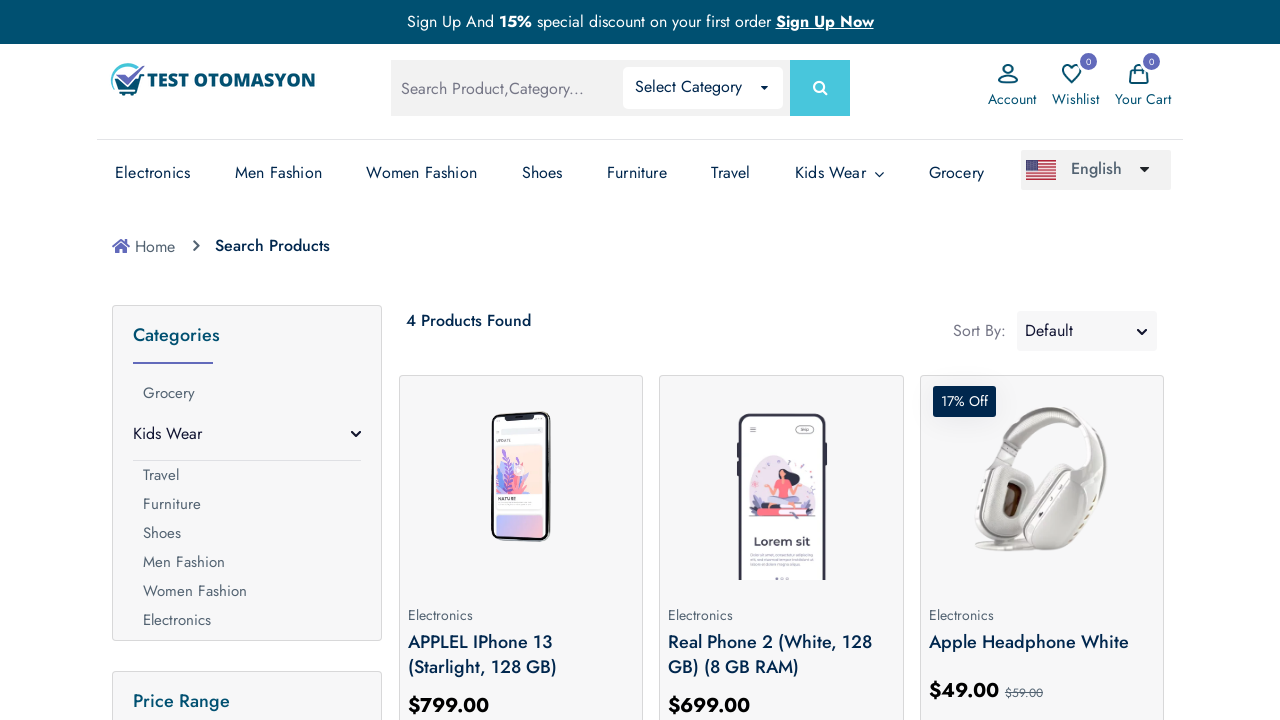